Tests the Automation Exercise website by verifying the number of links on the homepage, navigating to the products page, and checking if the sale image is displayed

Starting URL: https://www.automationexercise.com/

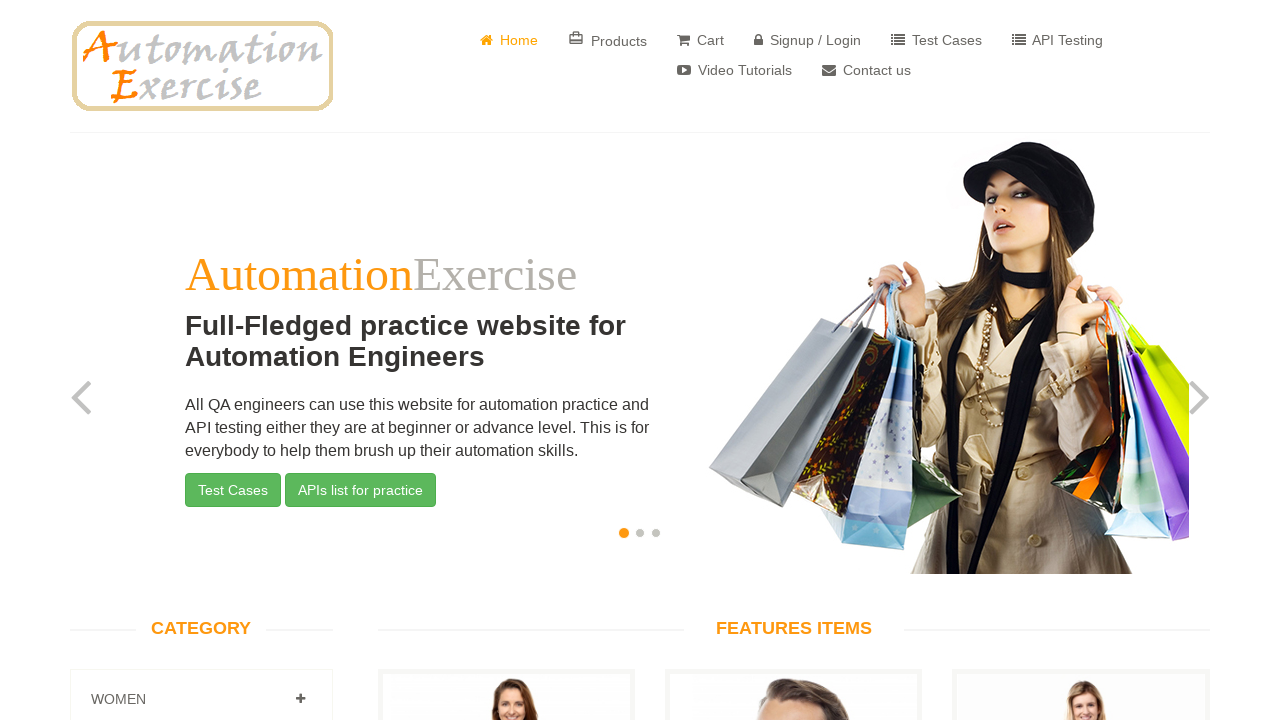

Retrieved all links from the homepage
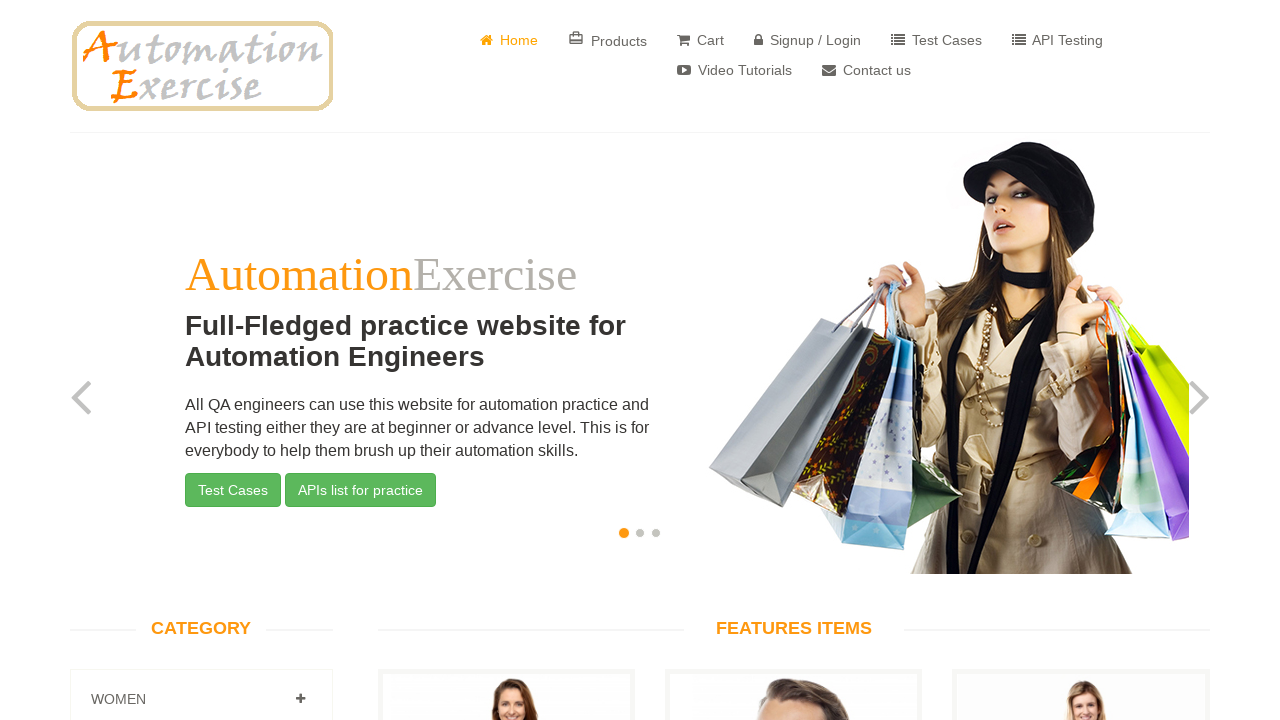

Verified link count: 147 links found (expected 147)
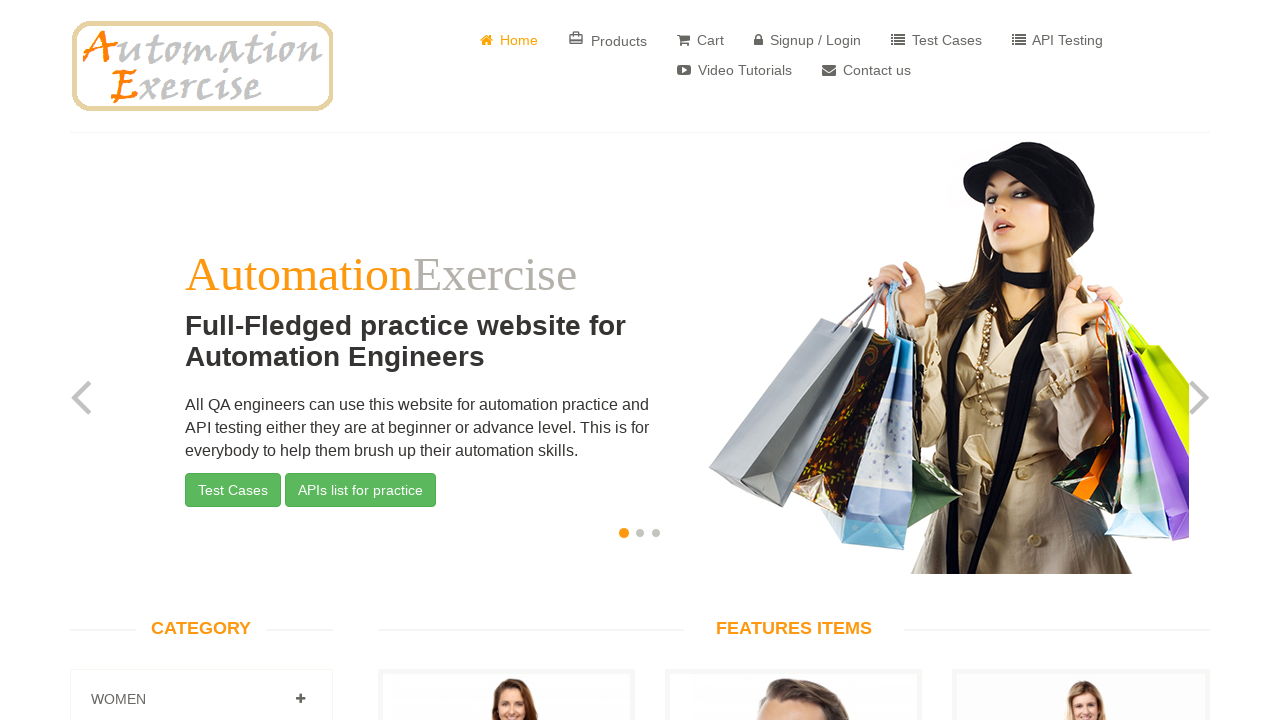

Clicked on the Products link at (608, 40) on a[href='/products']
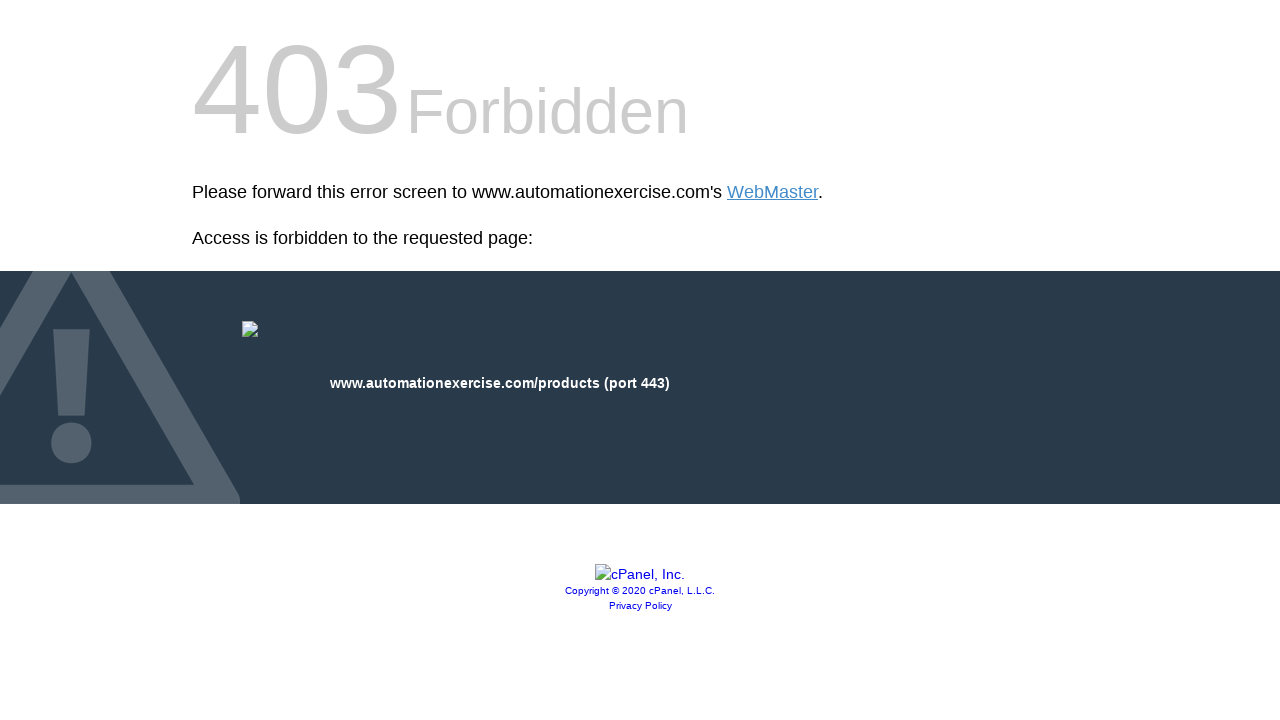

Located the sale image element
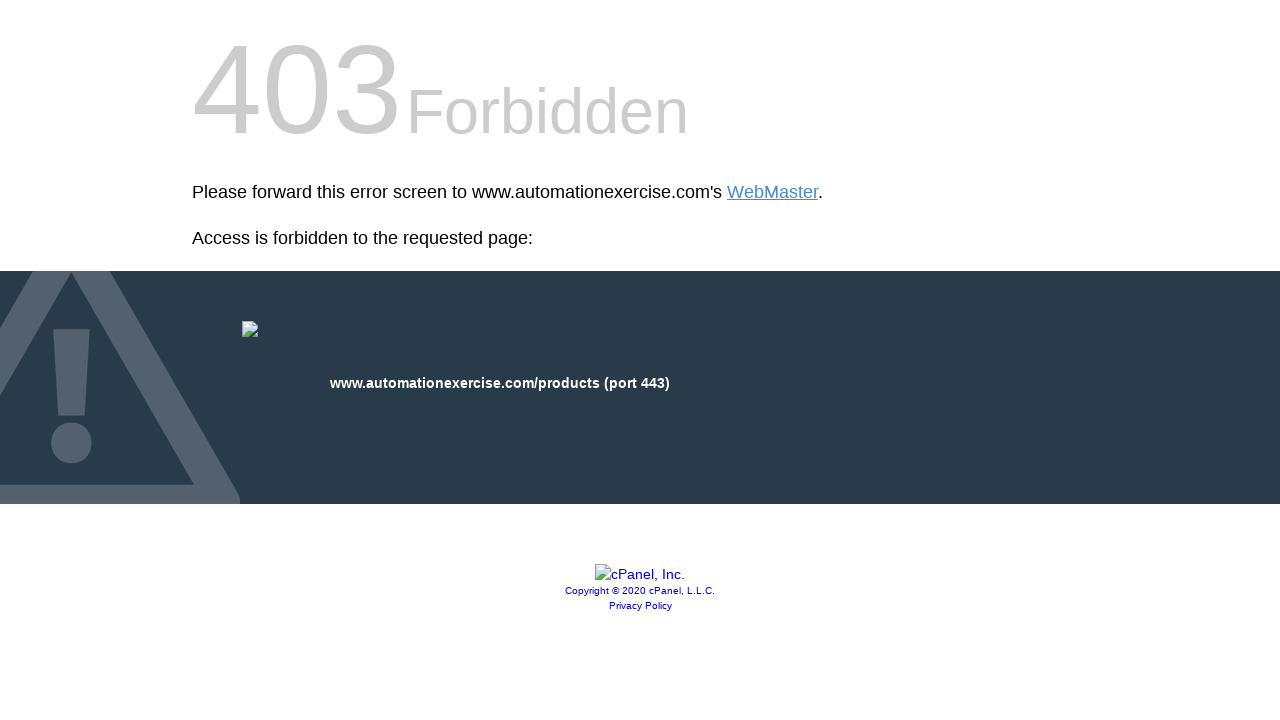

Verified sale image visibility: Not visible
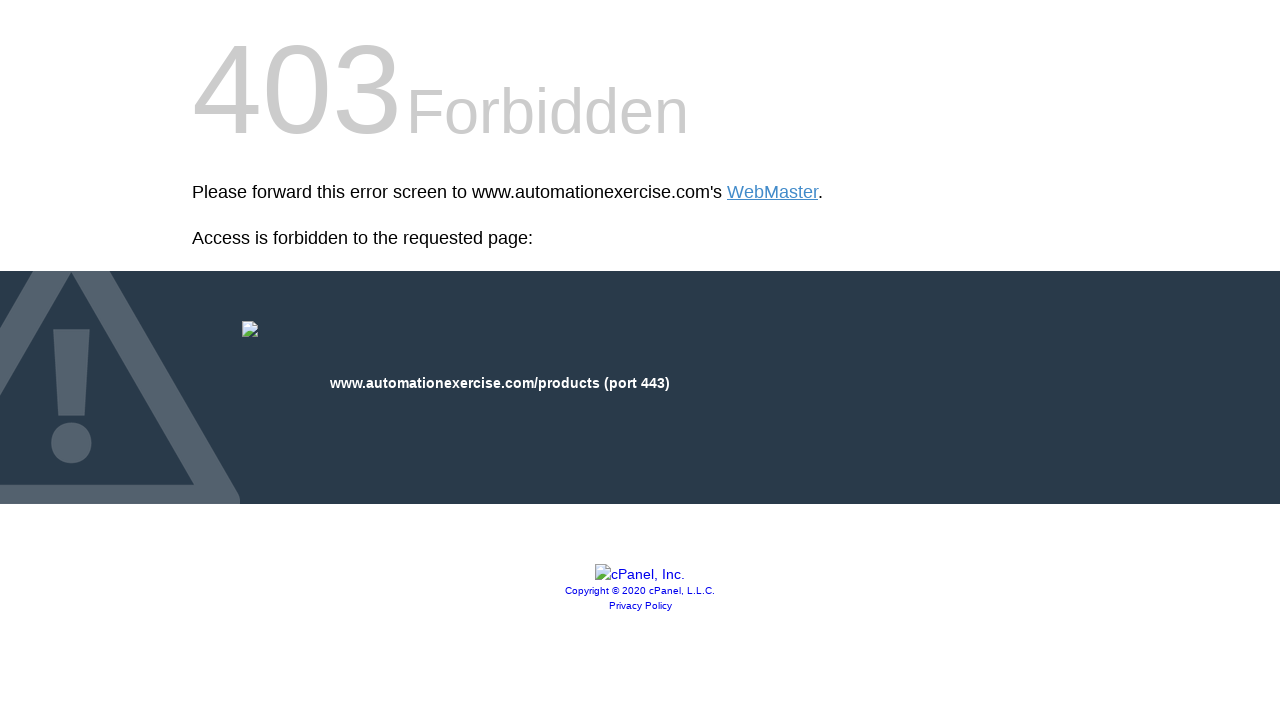

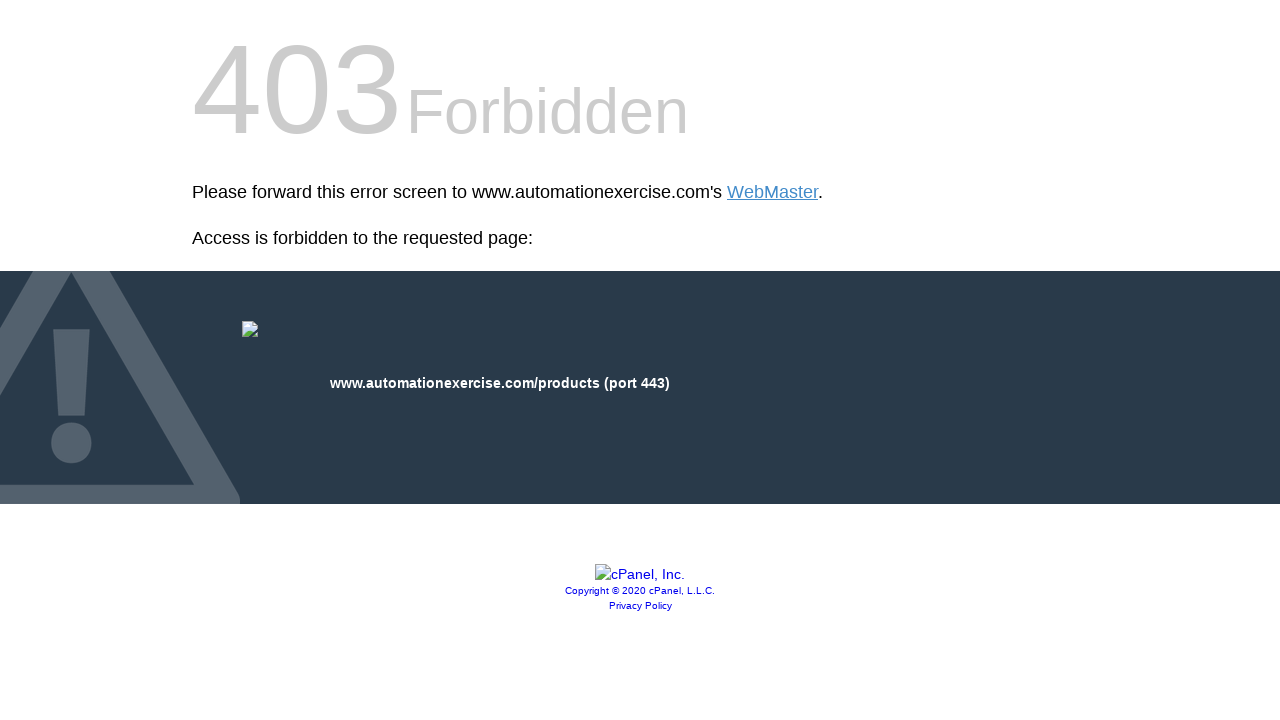